Navigates to Stockbit homepage and validates the page title and elements

Starting URL: https://stockbit.com/

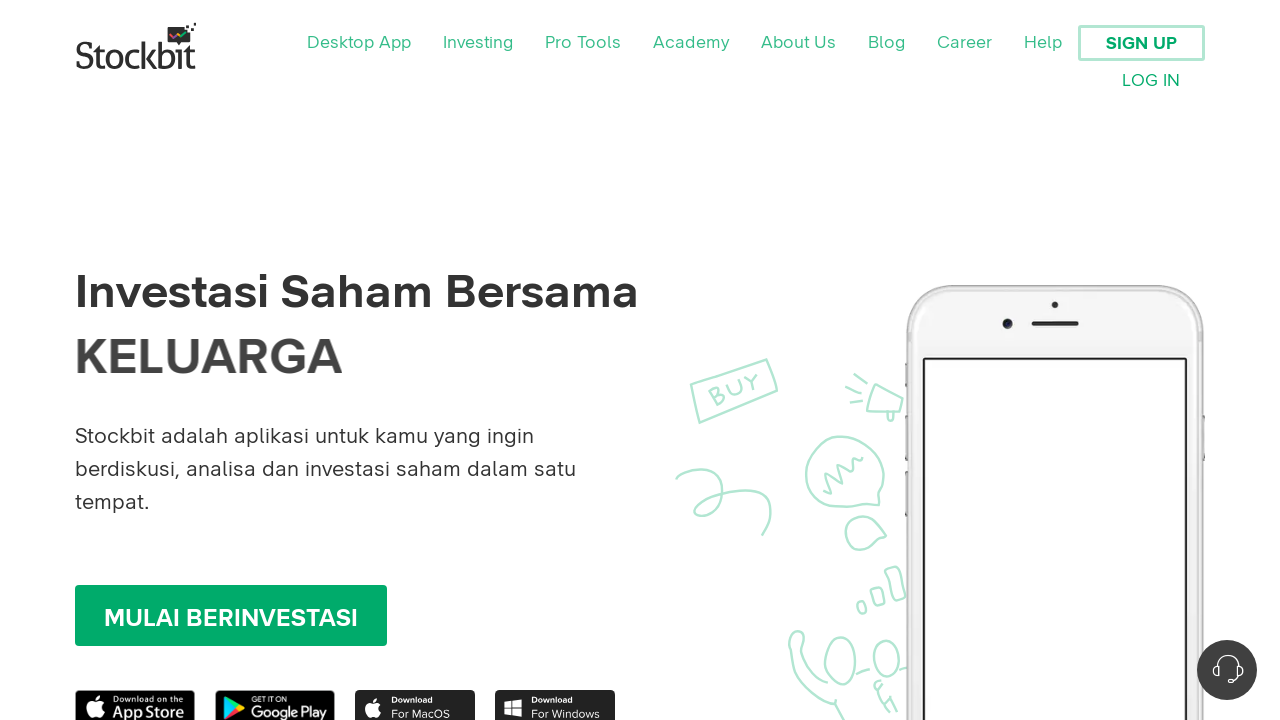

Waited for page to load with networkidle state
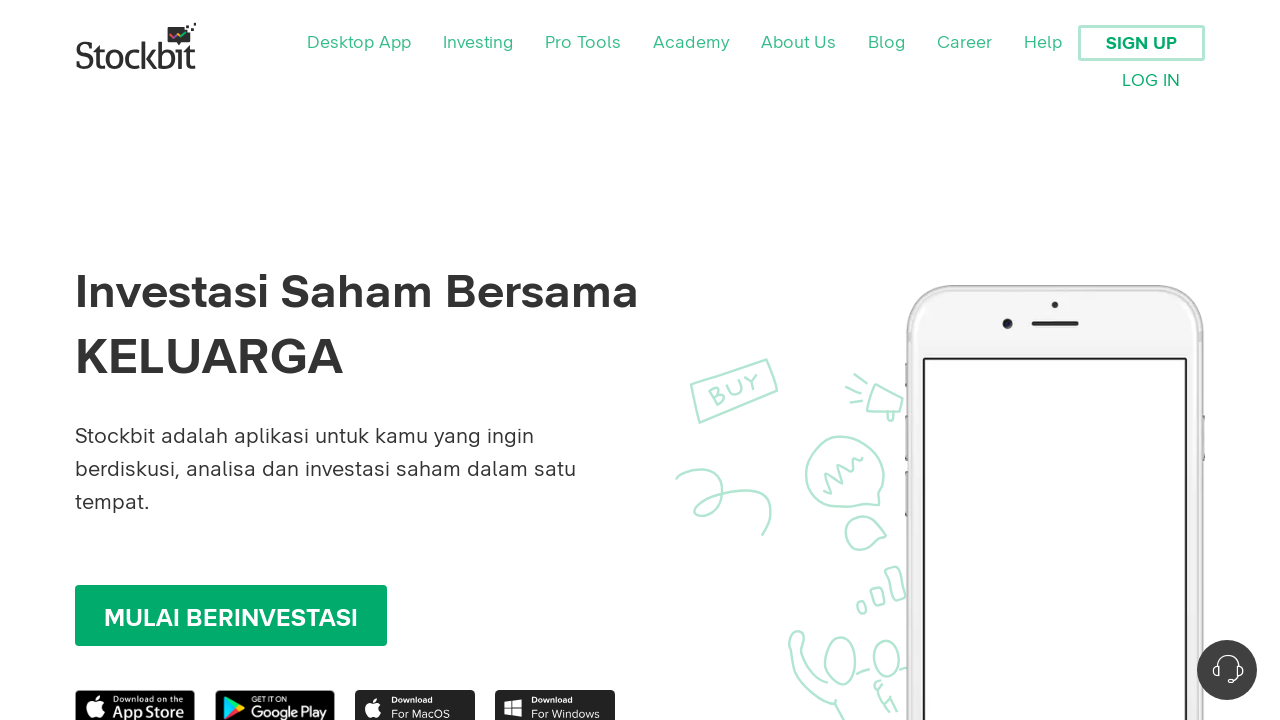

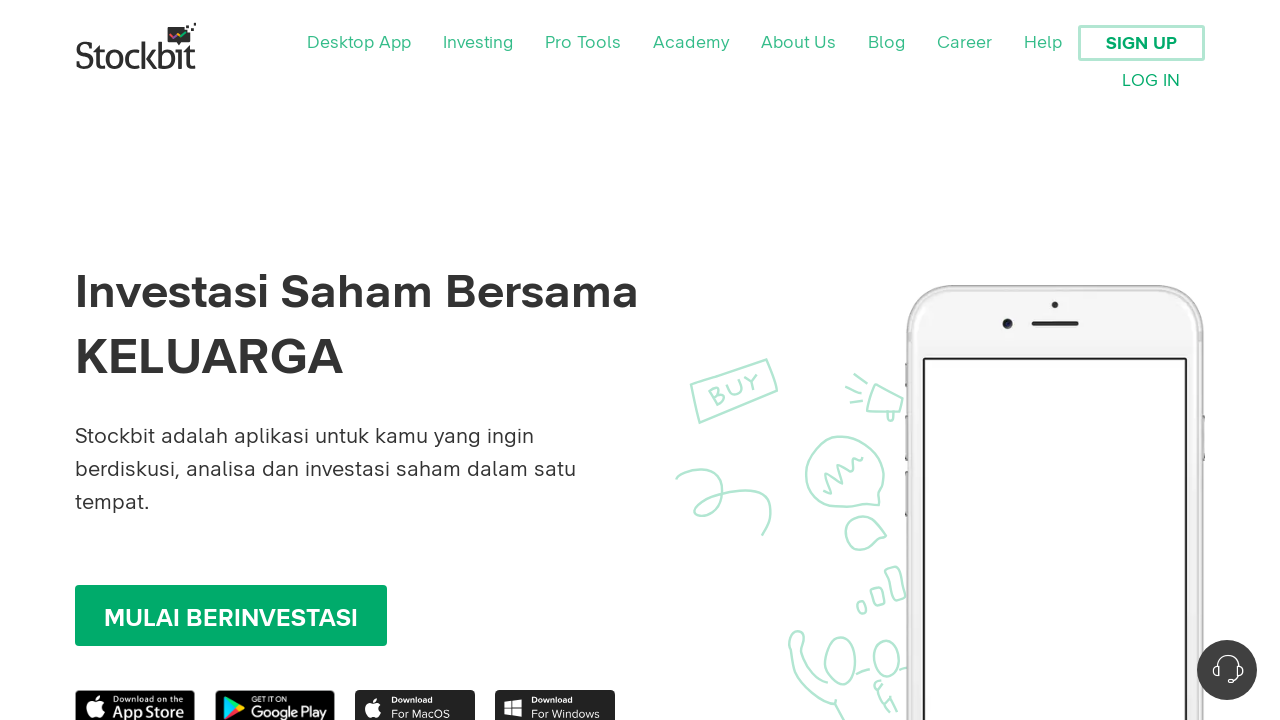